Navigates to a login page and retrieves the location (x, y coordinates) of the Login button element to verify it exists and is positioned on the page.

Starting URL: https://opensource-demo.orangehrmlive.com/web/index.php/auth/login

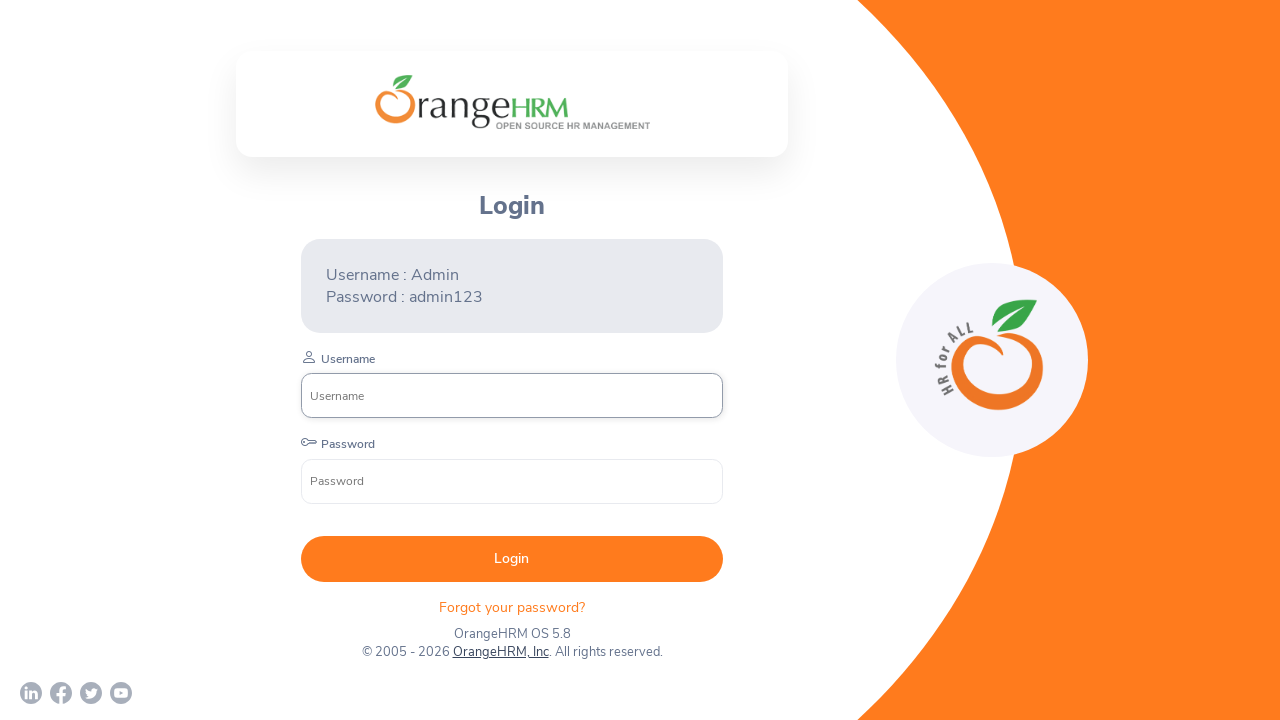

Waited for Login button to be visible on the page
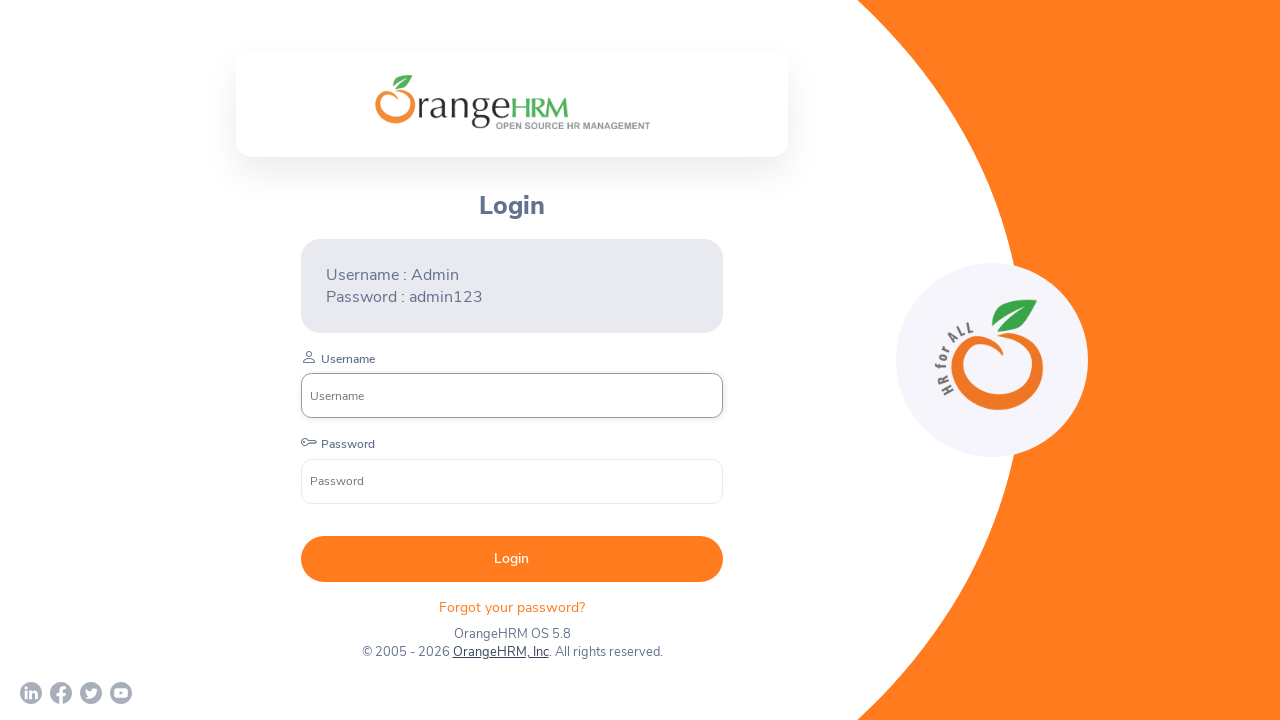

Located the Login button element
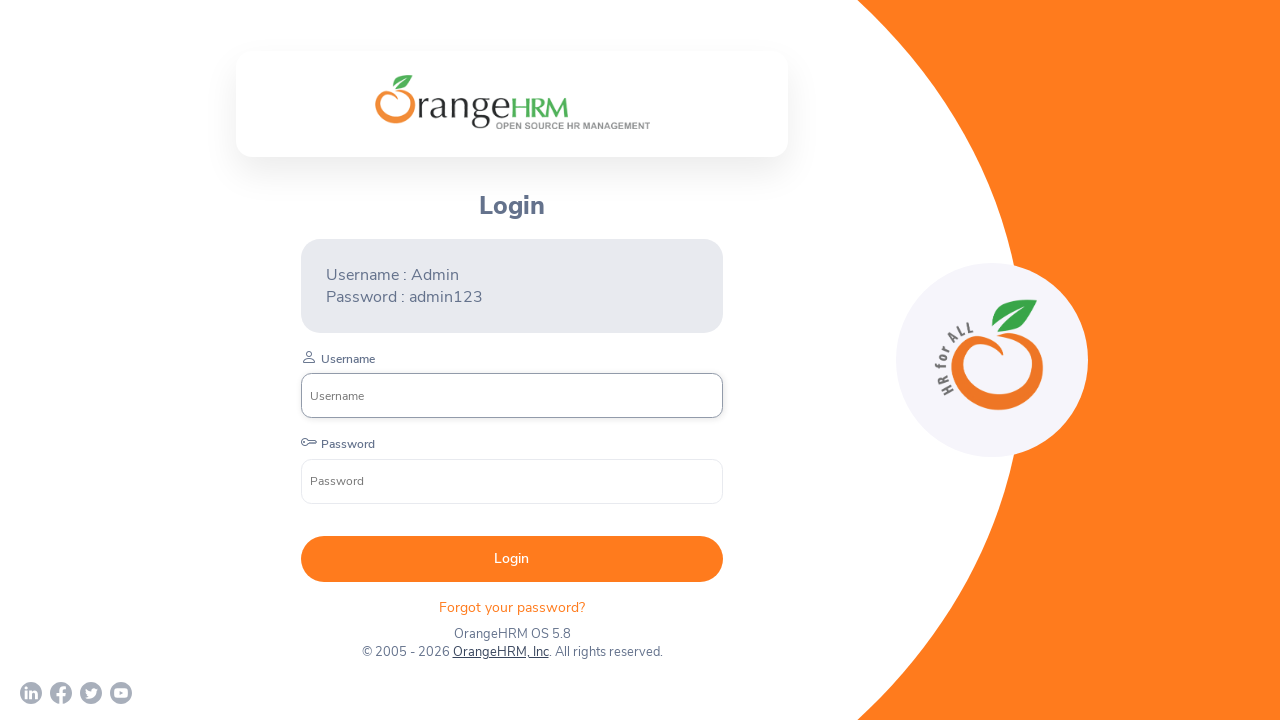

Retrieved bounding box coordinates of Login button
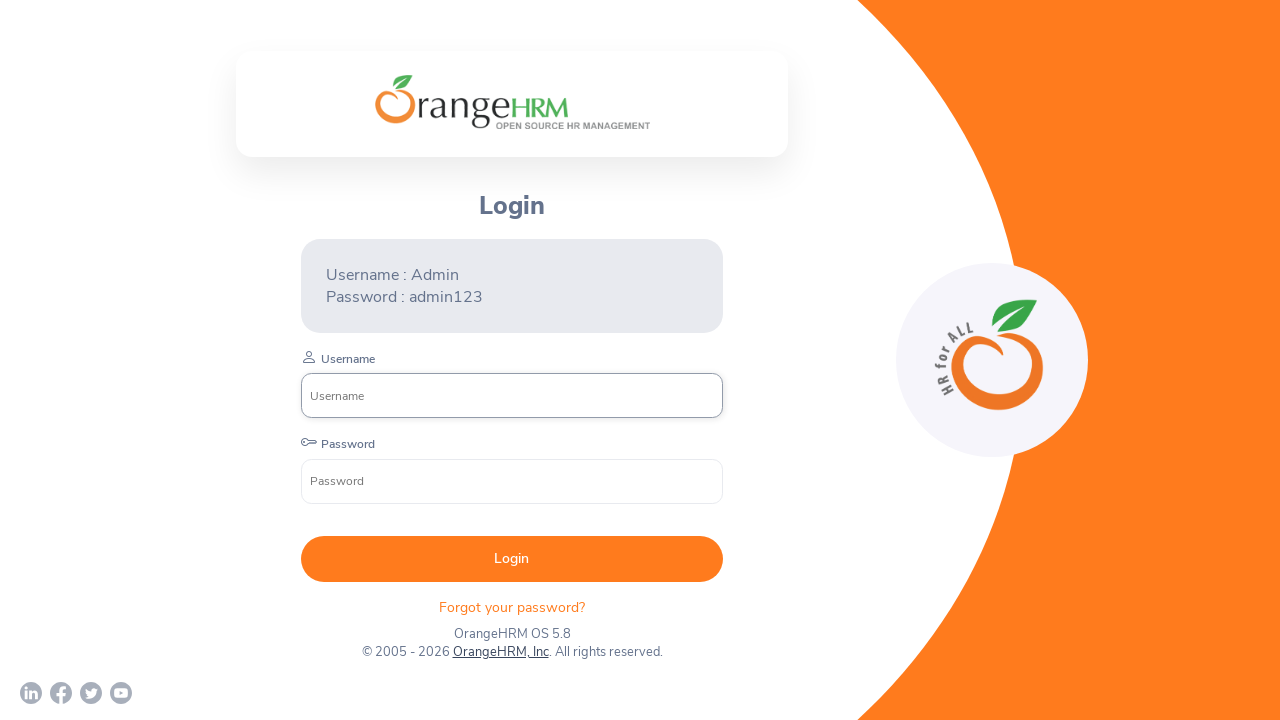

Verified Login button exists and has valid coordinates
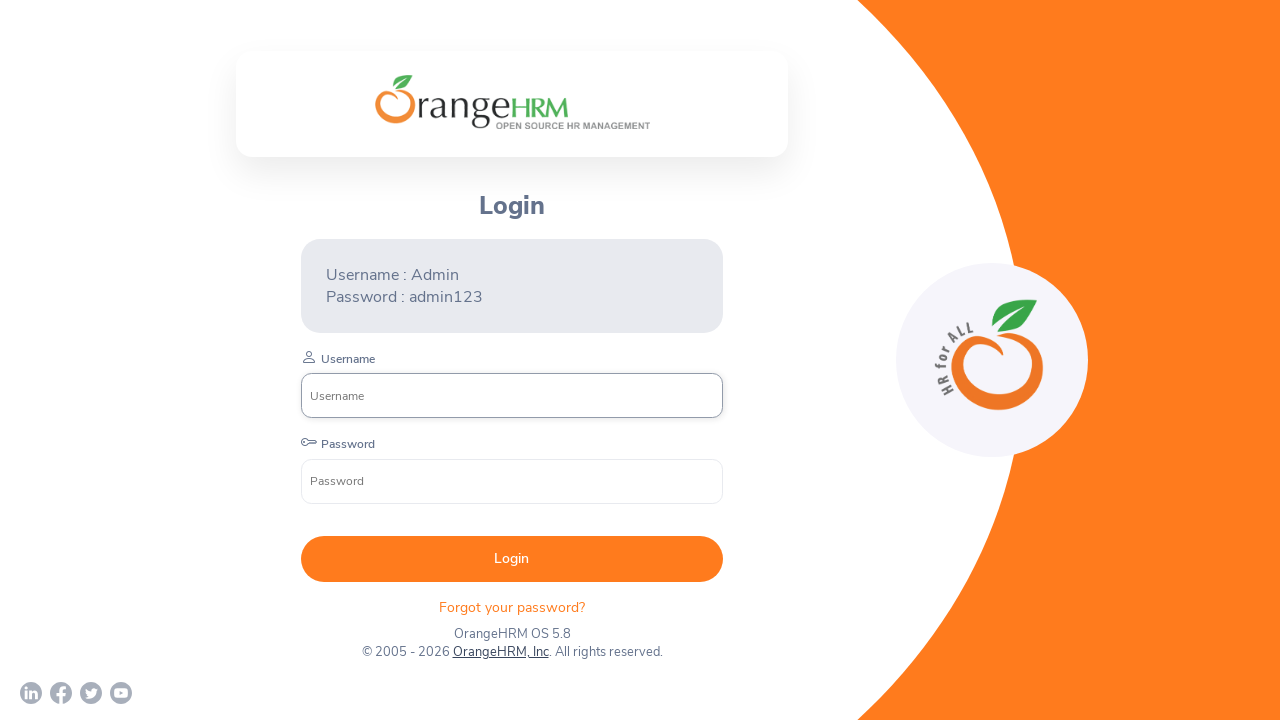

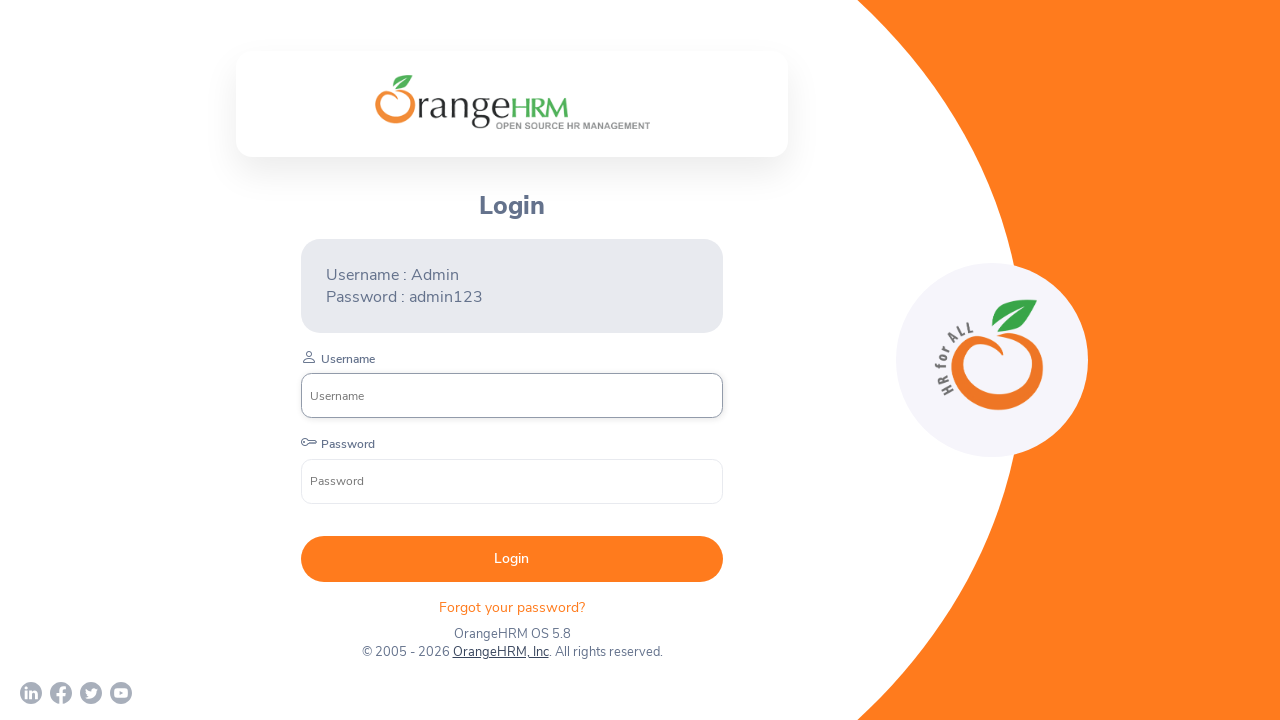